Navigates to an OpenCart registration page and attempts to fill a form field to demonstrate locator behavior

Starting URL: https://naveenautomationlabs.com/opencart/index.php?route=account/register

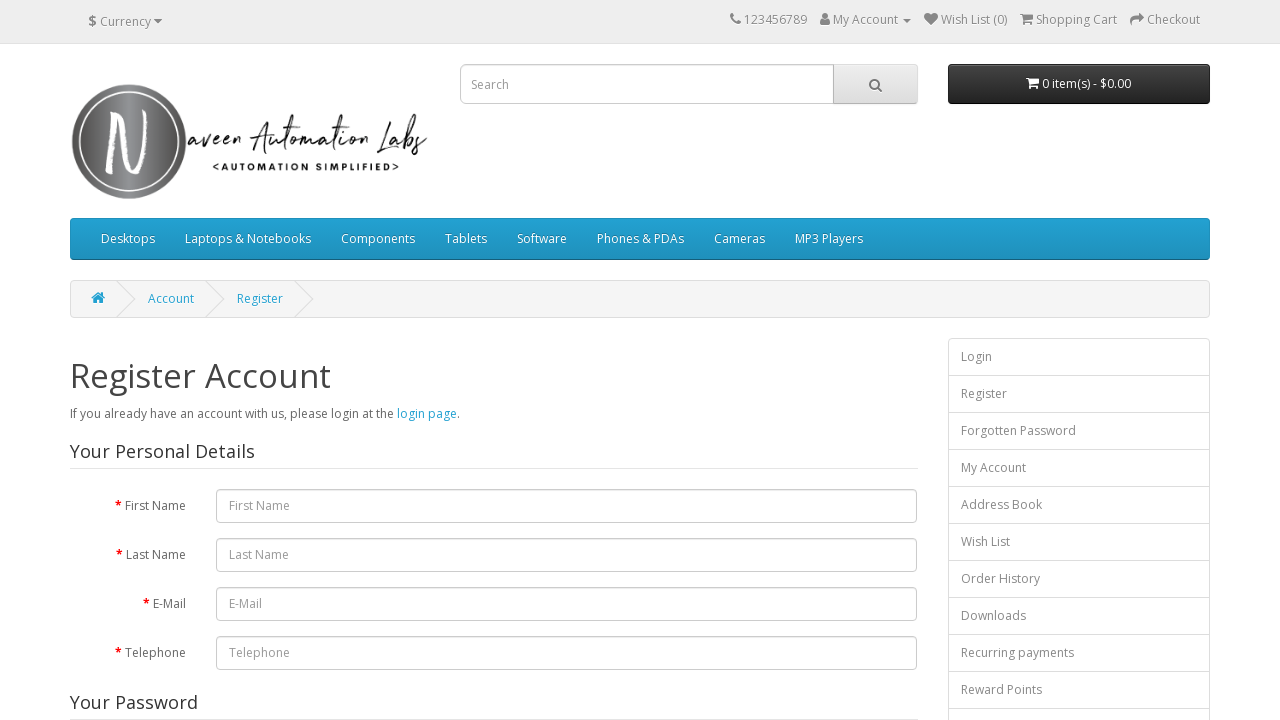

Filled firstname field with 'testing' using valid selector on input[name='firstname']
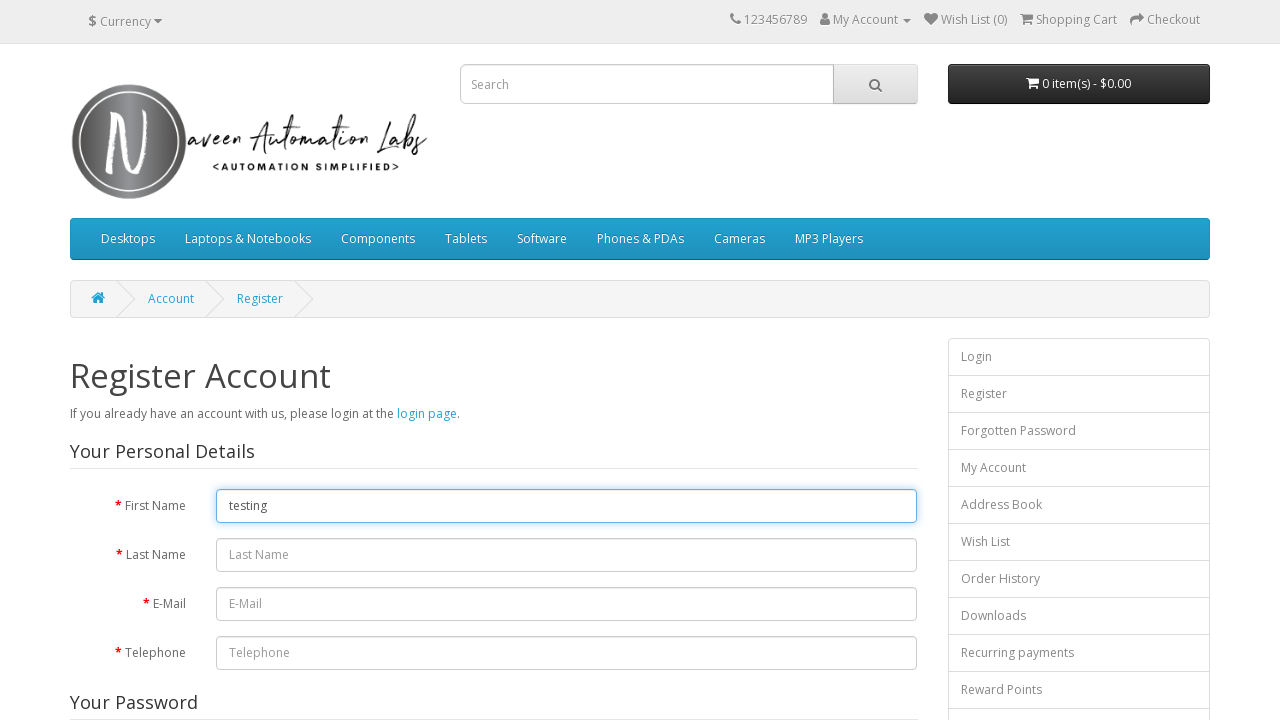

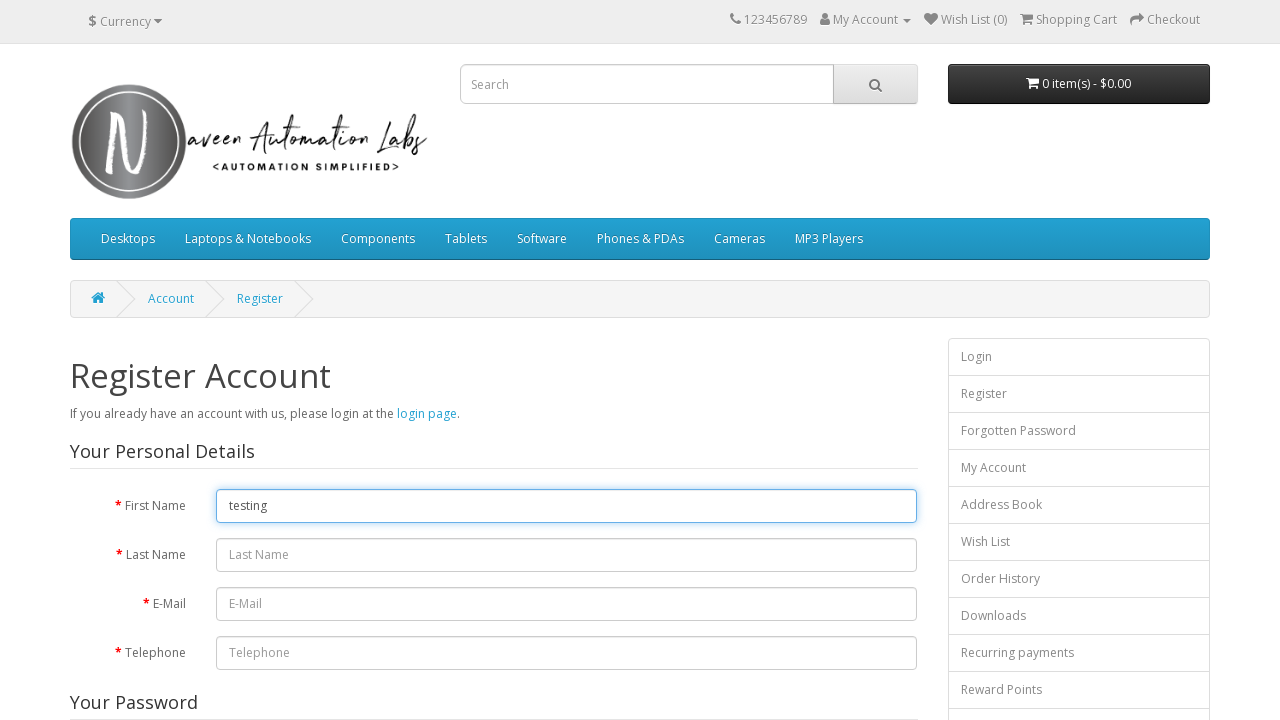